Tests basic page navigation to Nykaa website, retrieves the page title and URL, then refreshes the page using JavaScript.

Starting URL: https://www.nykaa.com/

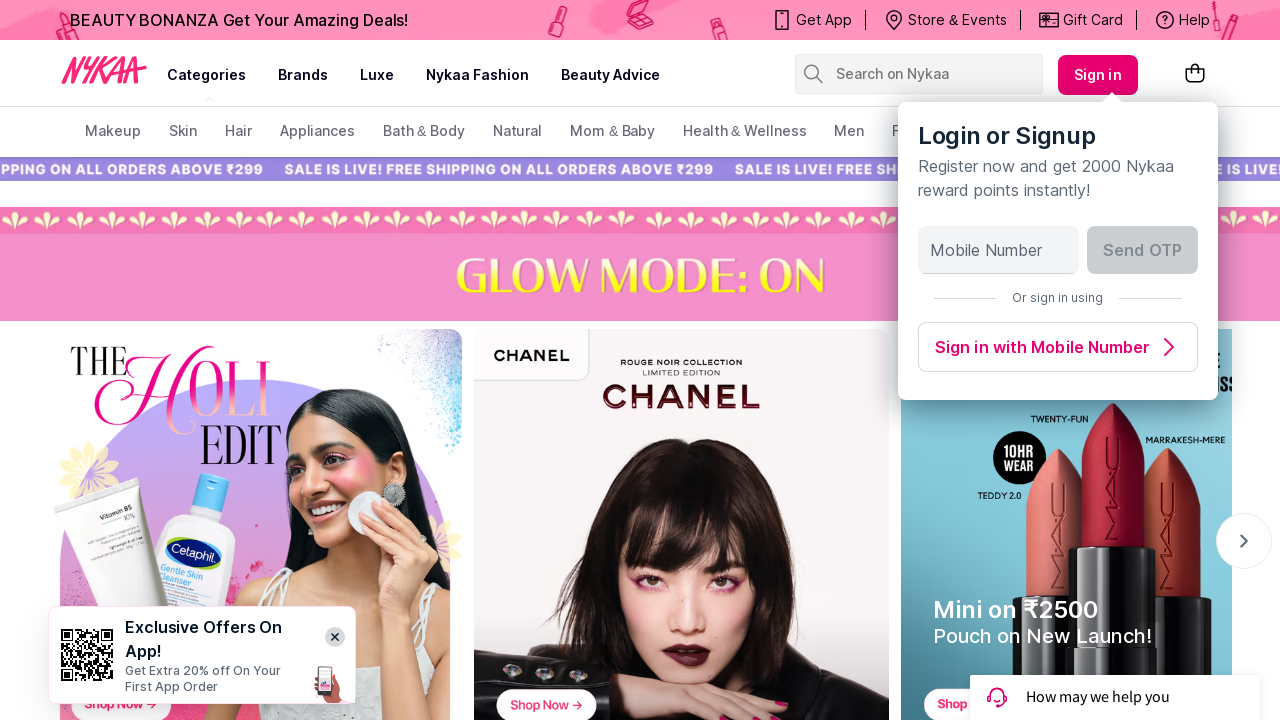

Retrieved page title from Nykaa website
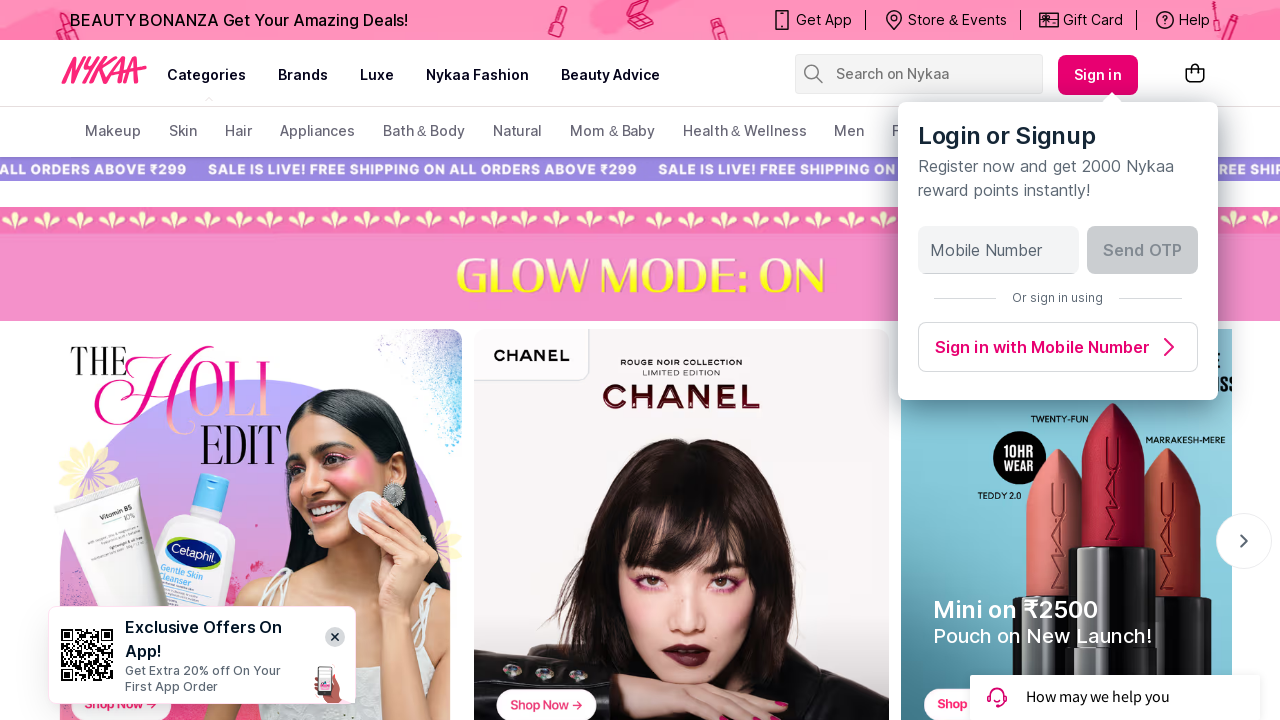

Retrieved current page URL
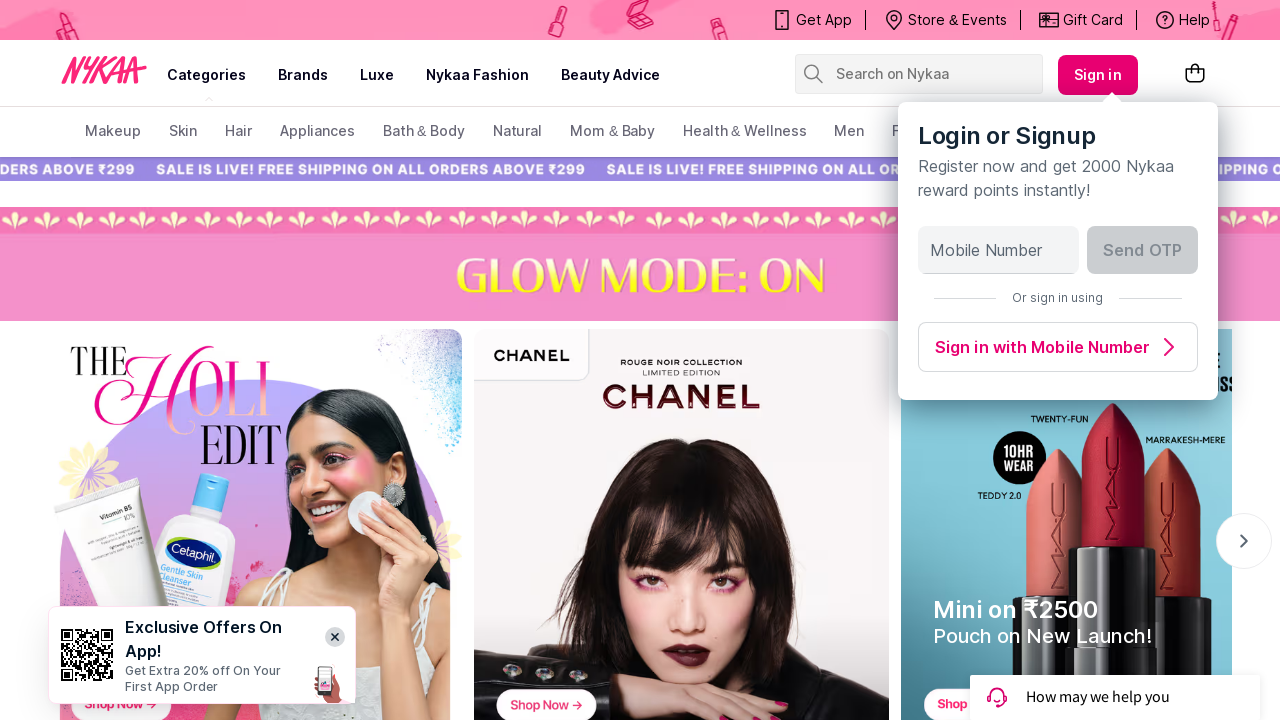

Refreshed page using JavaScript history.go(0)
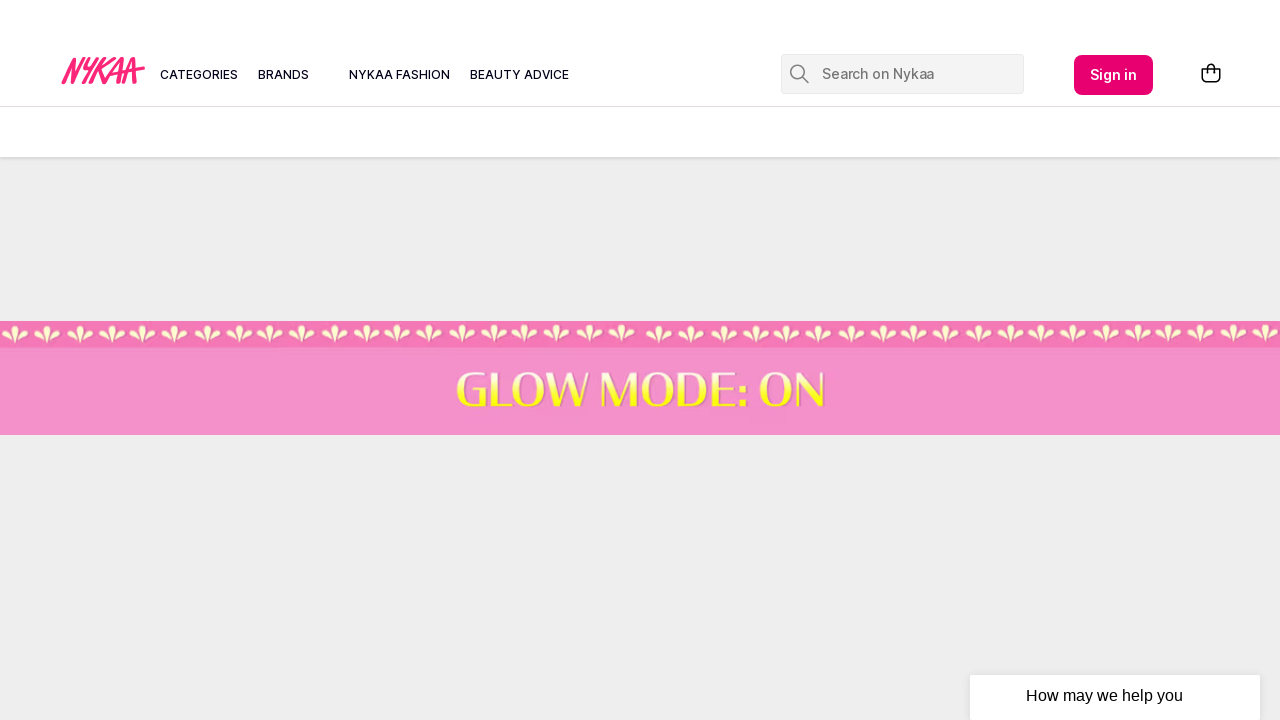

Page finished reloading and reached load state
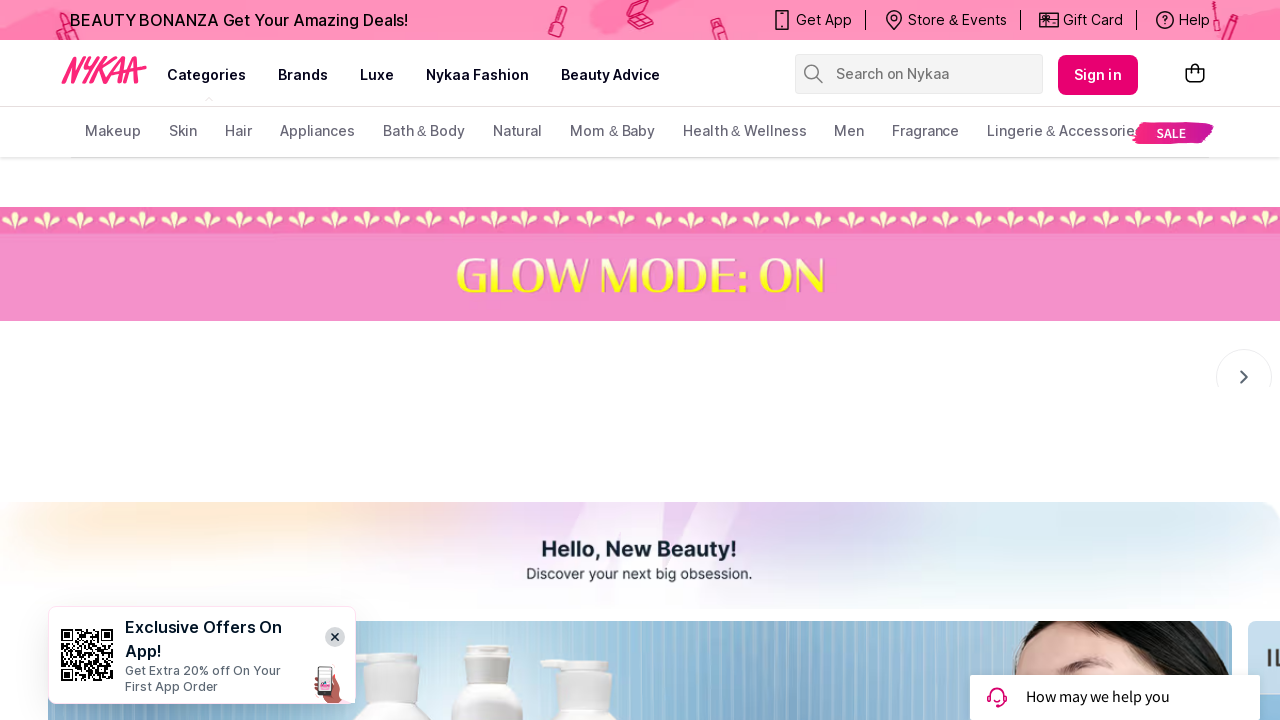

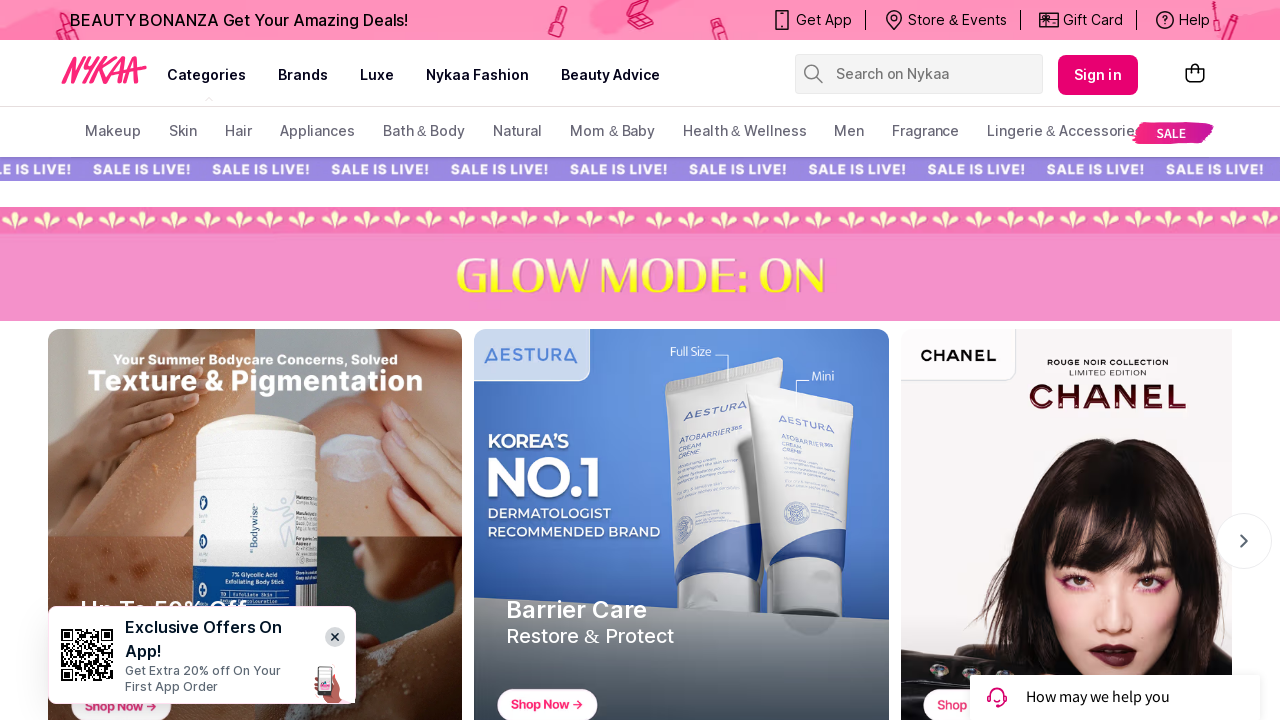